Tests alert handling functionality by clicking a confirm button and dismissing the resulting alert dialog

Starting URL: https://rahulshettyacademy.com/AutomationPractice/

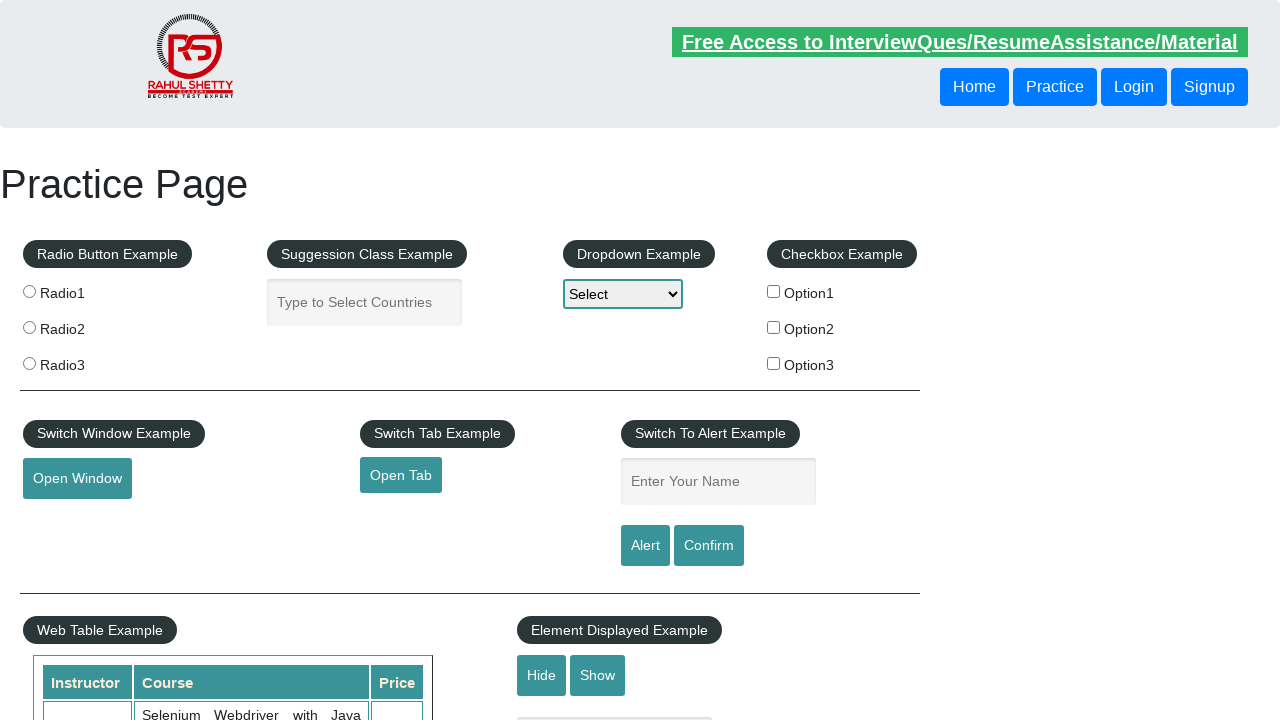

Clicked confirm button to trigger alert dialog at (709, 546) on input#confirmbtn
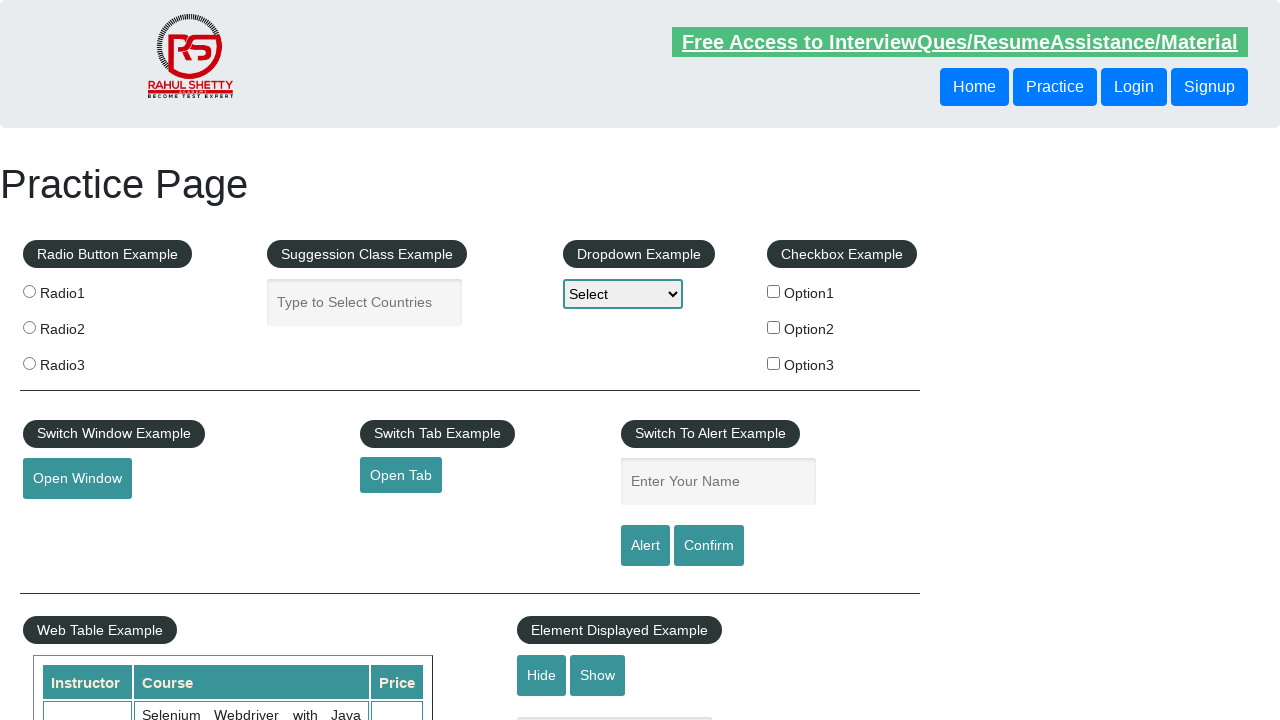

Set up dialog handler to dismiss alerts
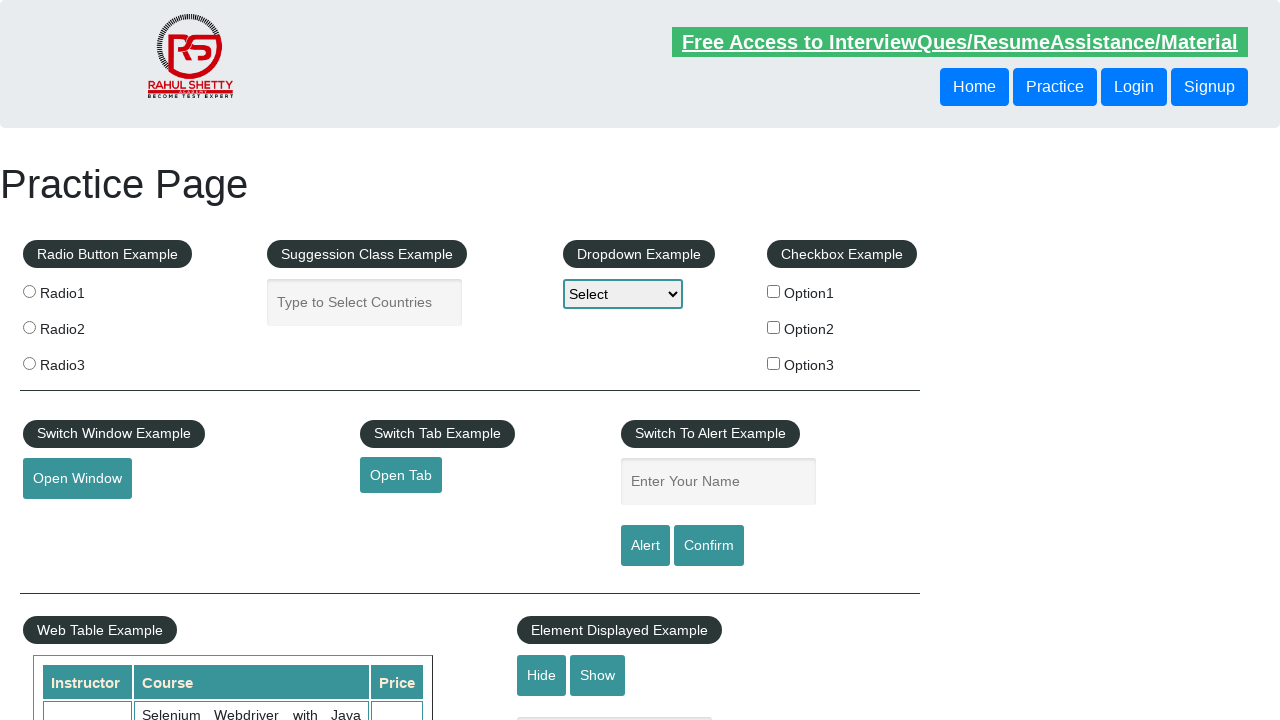

Clicked confirm button again to trigger dialog with handler active at (709, 546) on input#confirmbtn
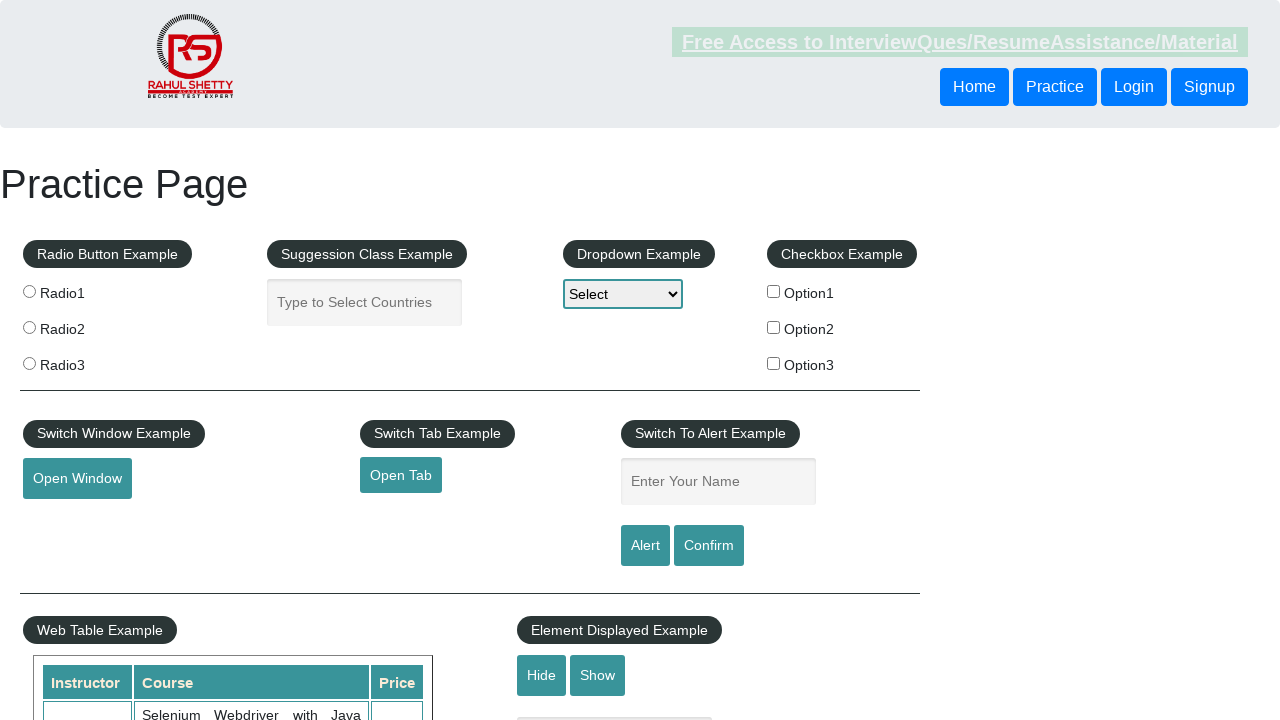

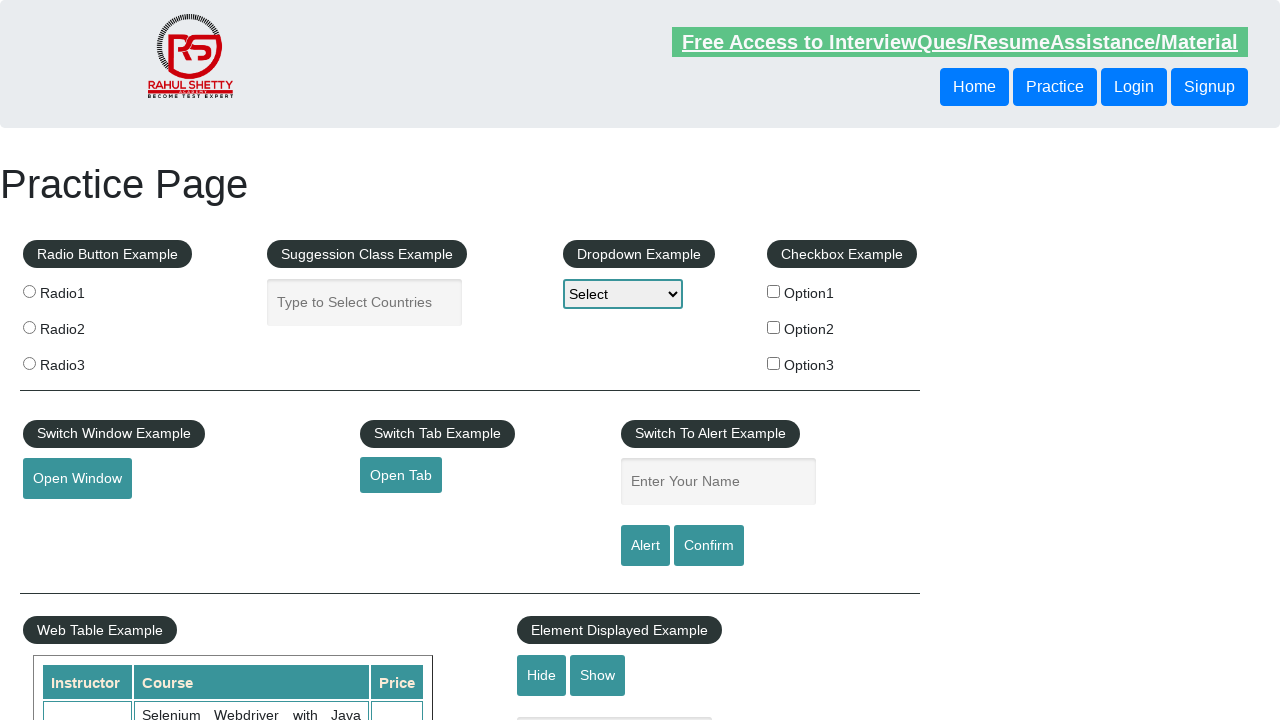